Verifies the page title matches the expected title

Starting URL: https://www.ultimateqa.com/automation/

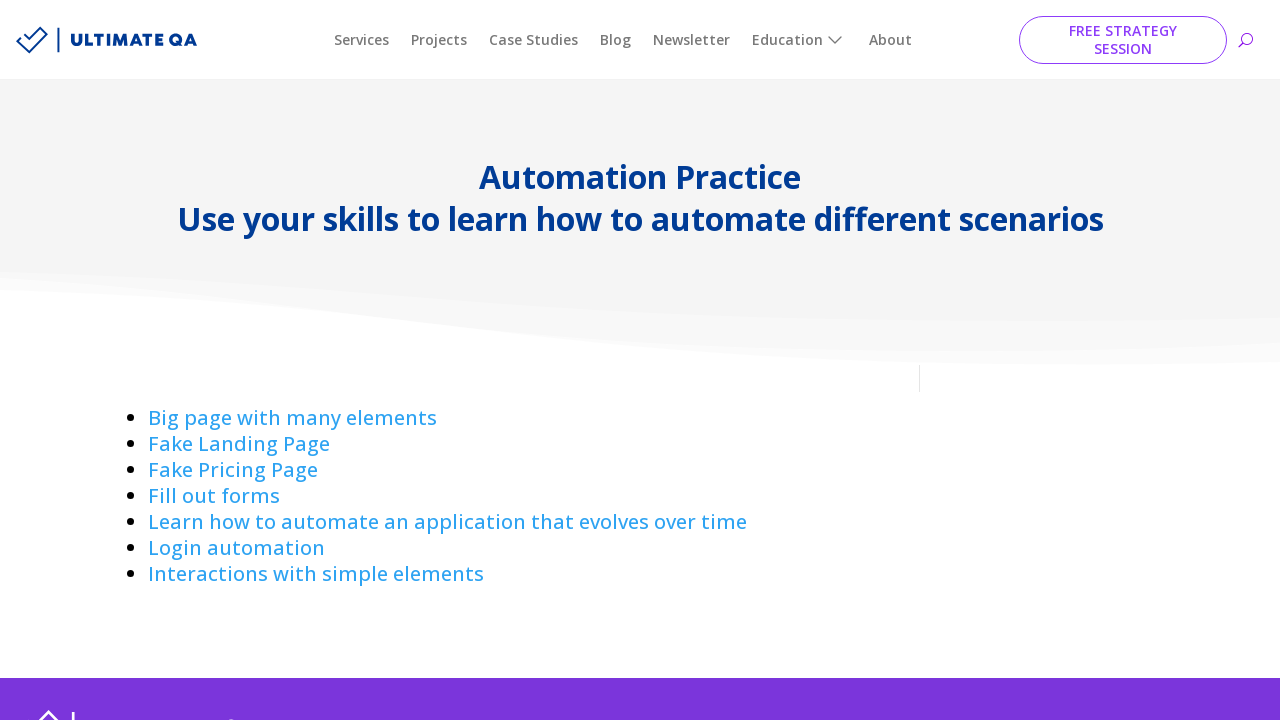

Navigated to https://www.ultimateqa.com/automation/
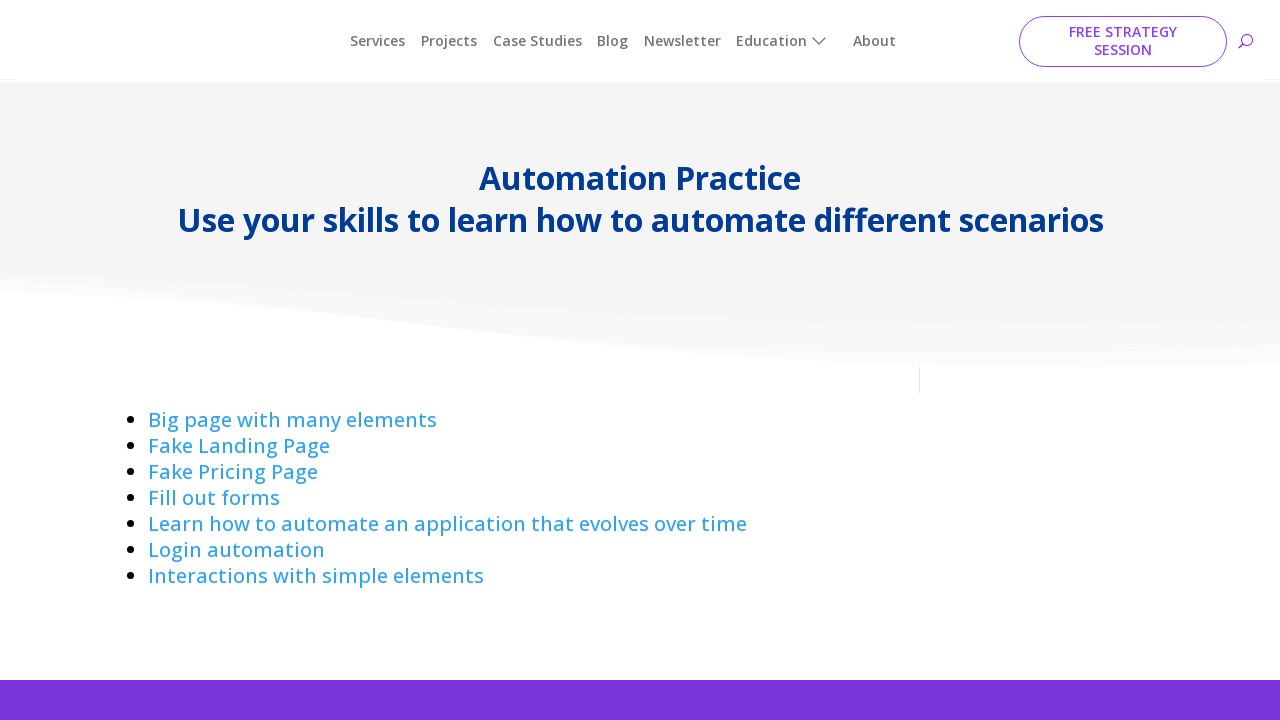

Verified page title matches expected title 'Automation Practice - Ultimate QA'
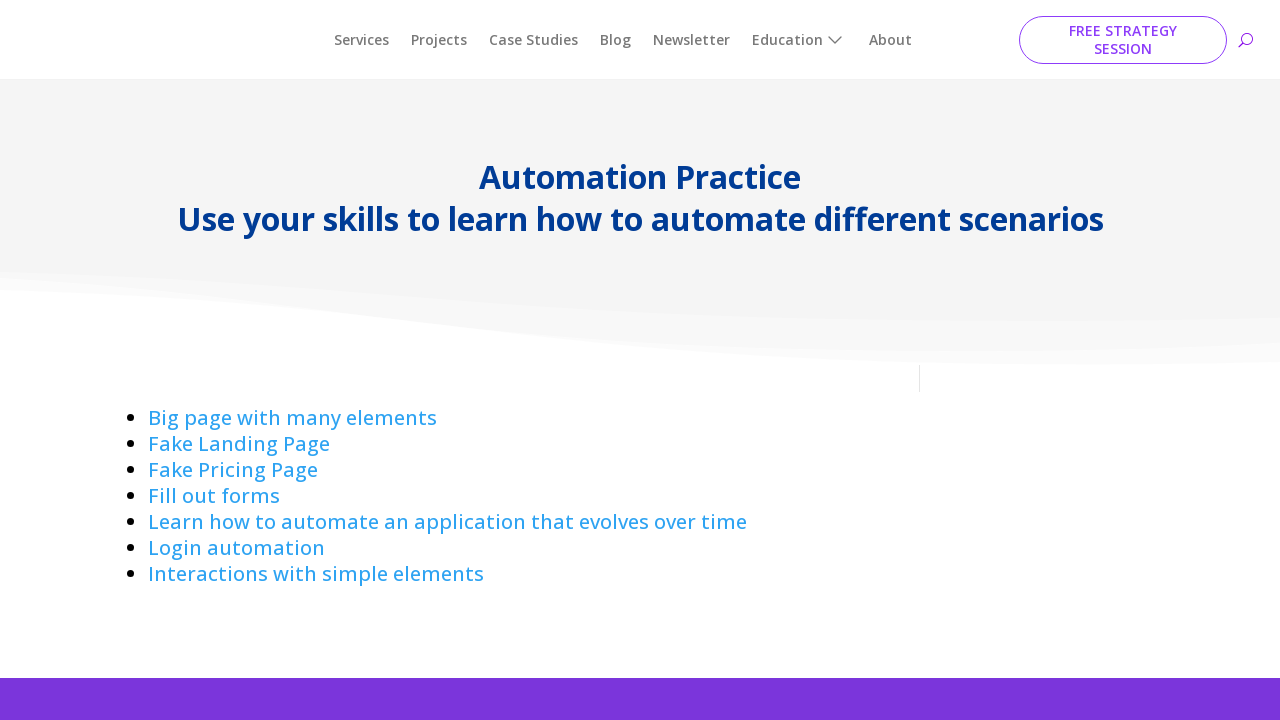

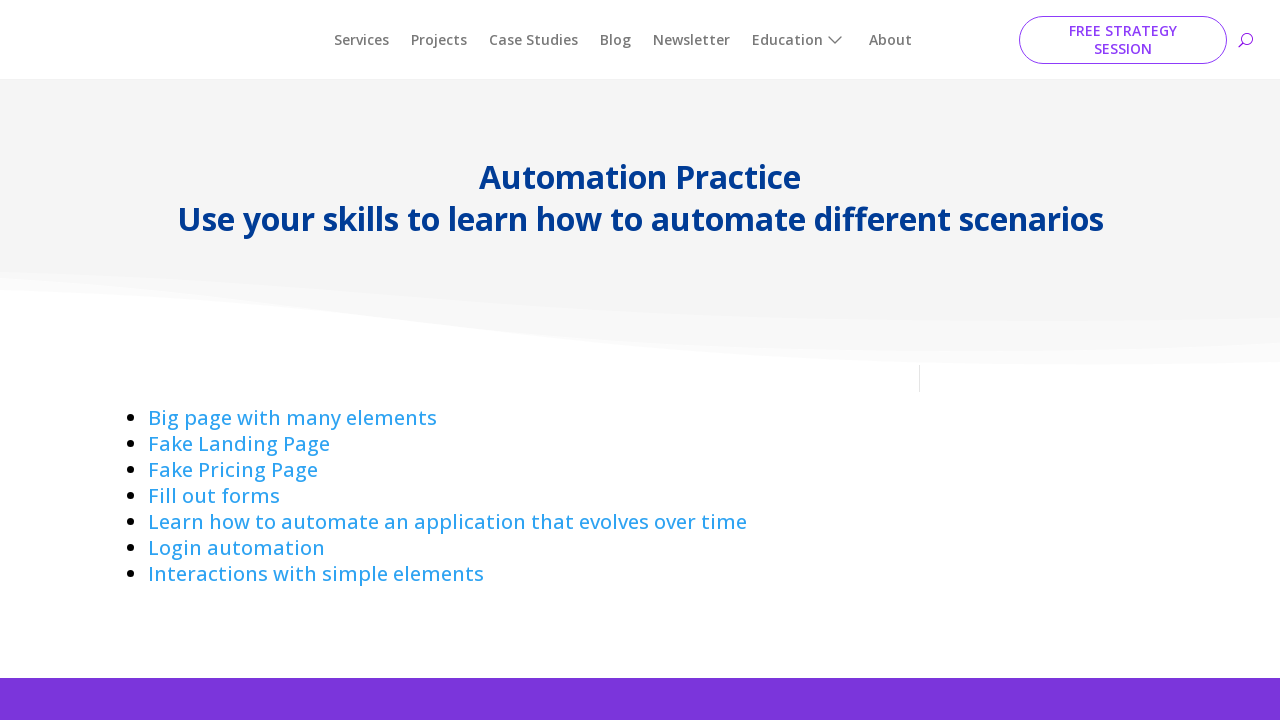